Navigates to a demo e-commerce site, counts navigation links and images, then clicks on a specific product link

Starting URL: https://demoblaze.com/index.html

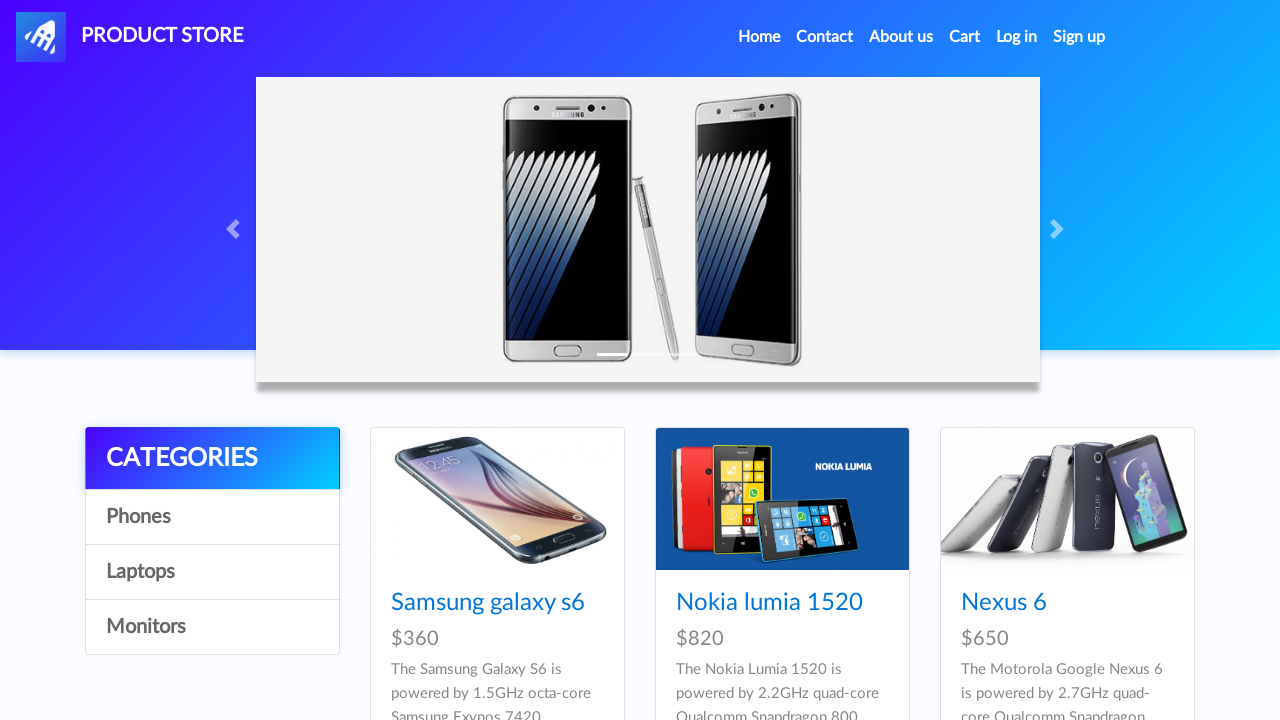

Located all navigation links - found 8 links
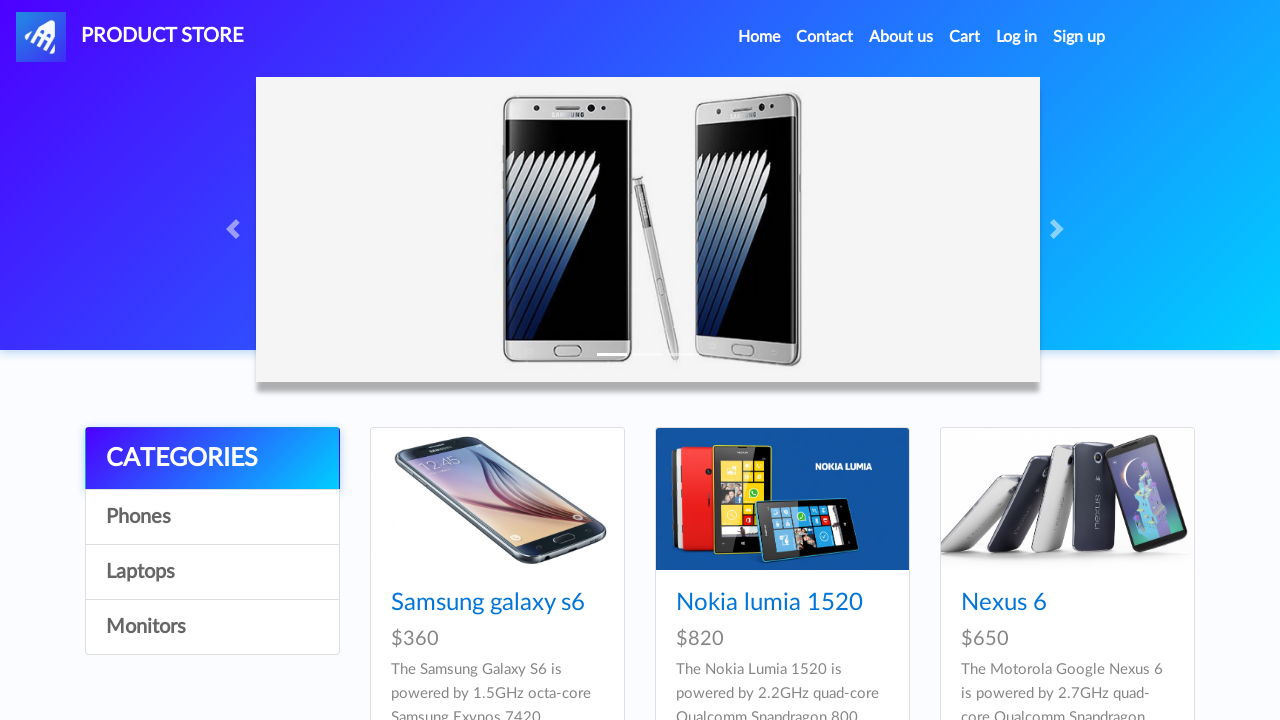

Located all images on the page - found 14 images
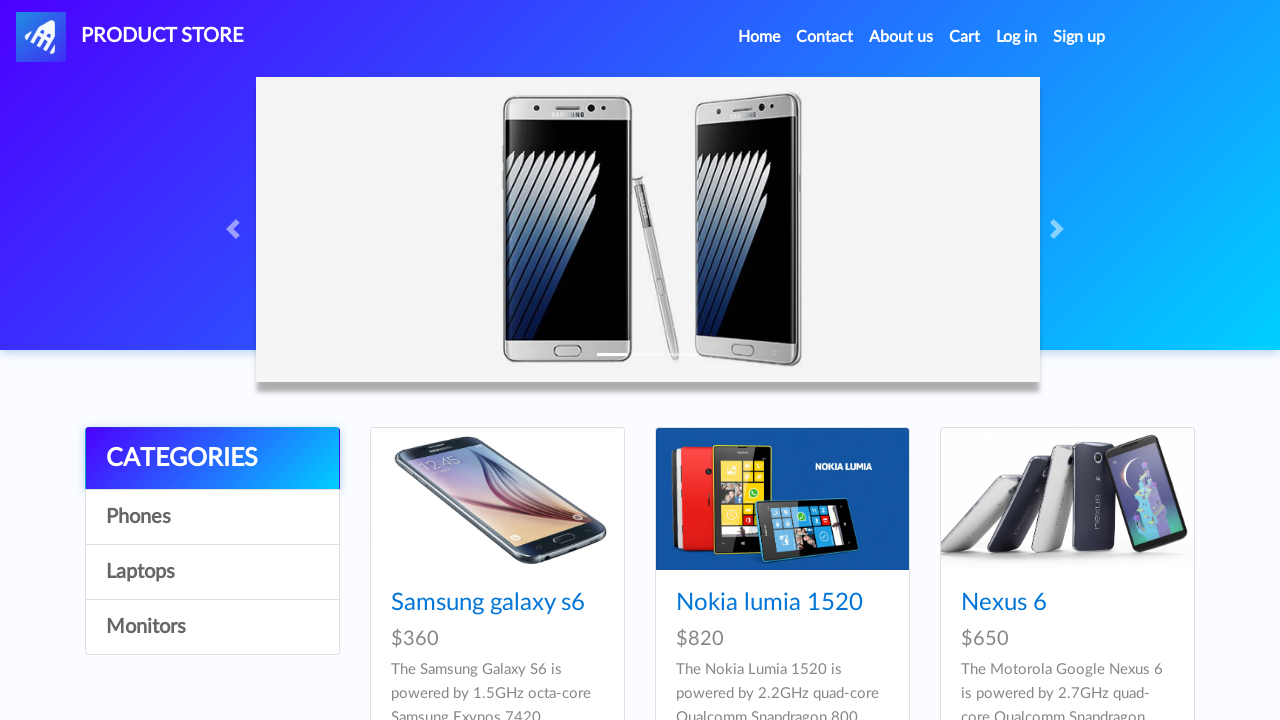

Clicked on the Nexus 6 product link at (1004, 603) on text=Nexus 6
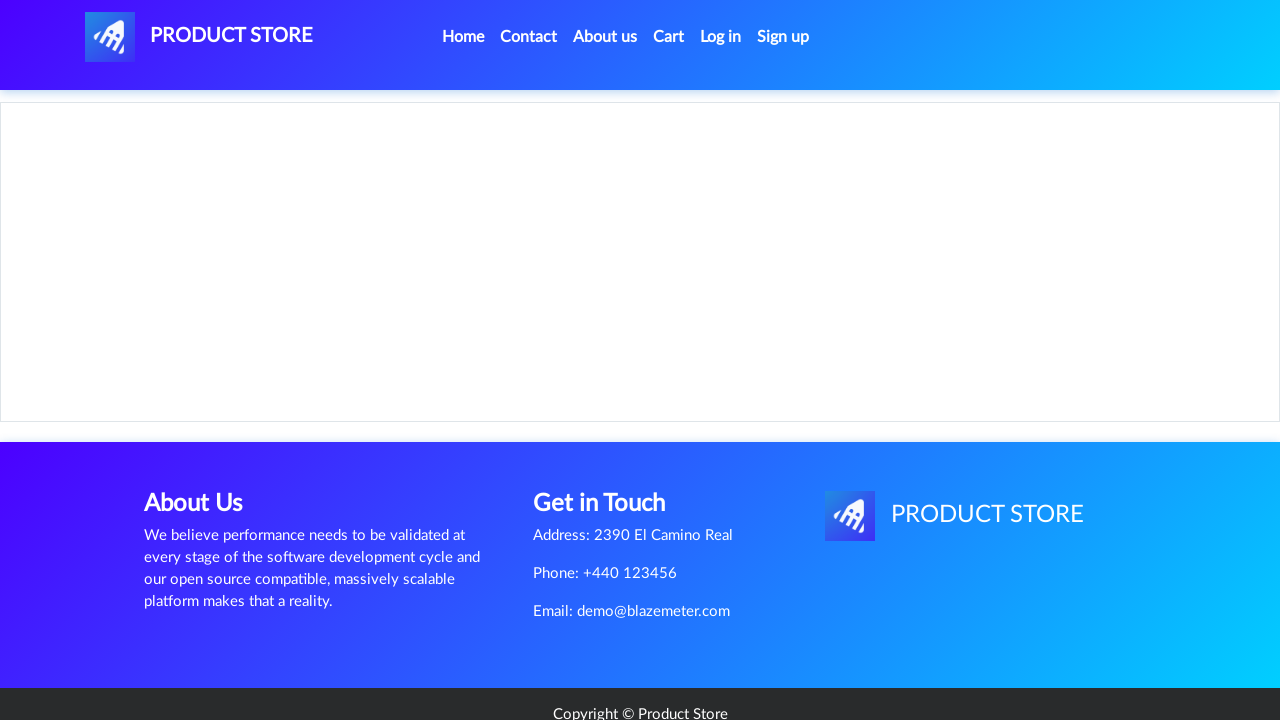

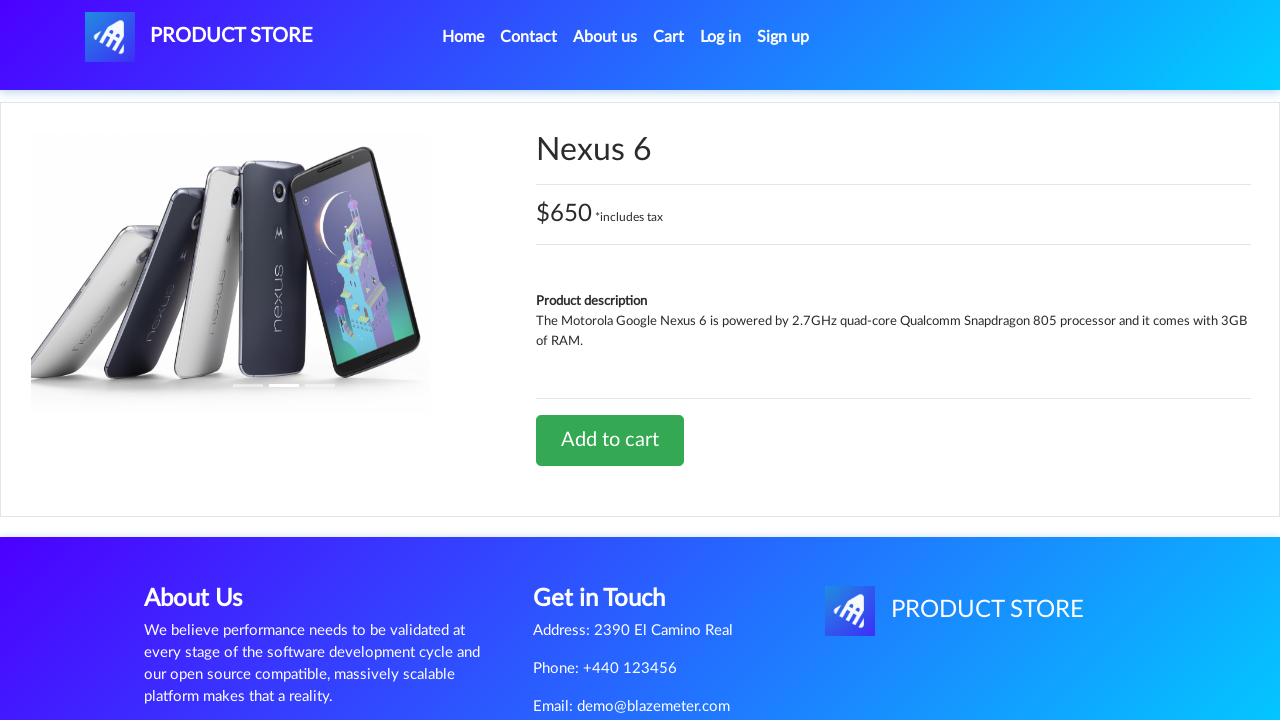